Tests opening a popup modal, validating its content, and closing it

Starting URL: https://thefreerangetester.github.io/sandbox-automation-testing/

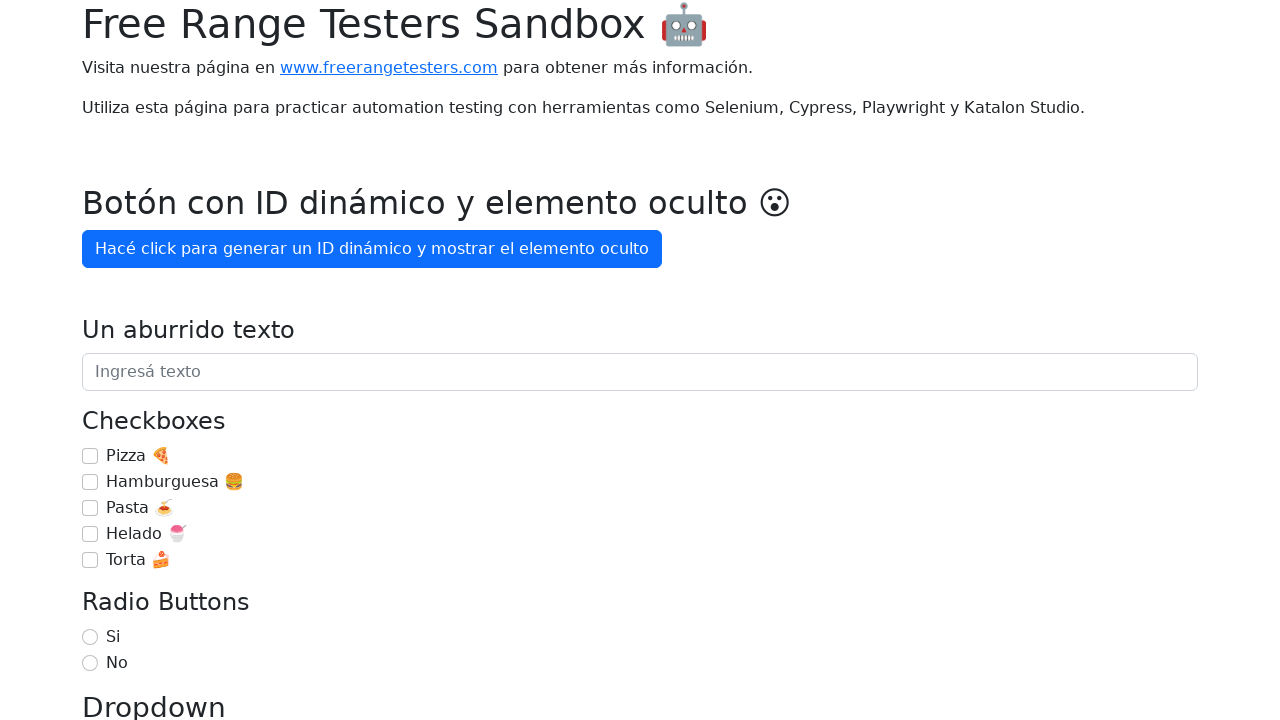

Clicked 'Mostrar popup' button to open the popup modal at (154, 361) on internal:role=button[name="Mostrar popup"i]
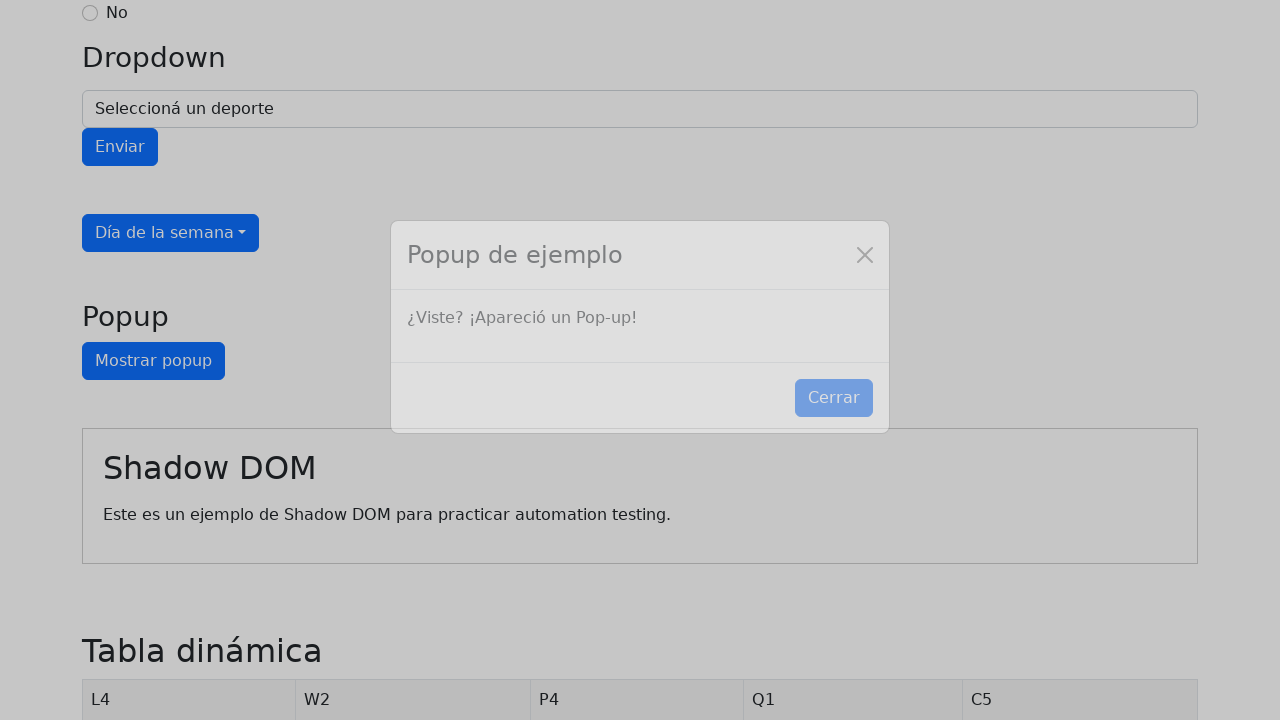

Waited for popup content to appear
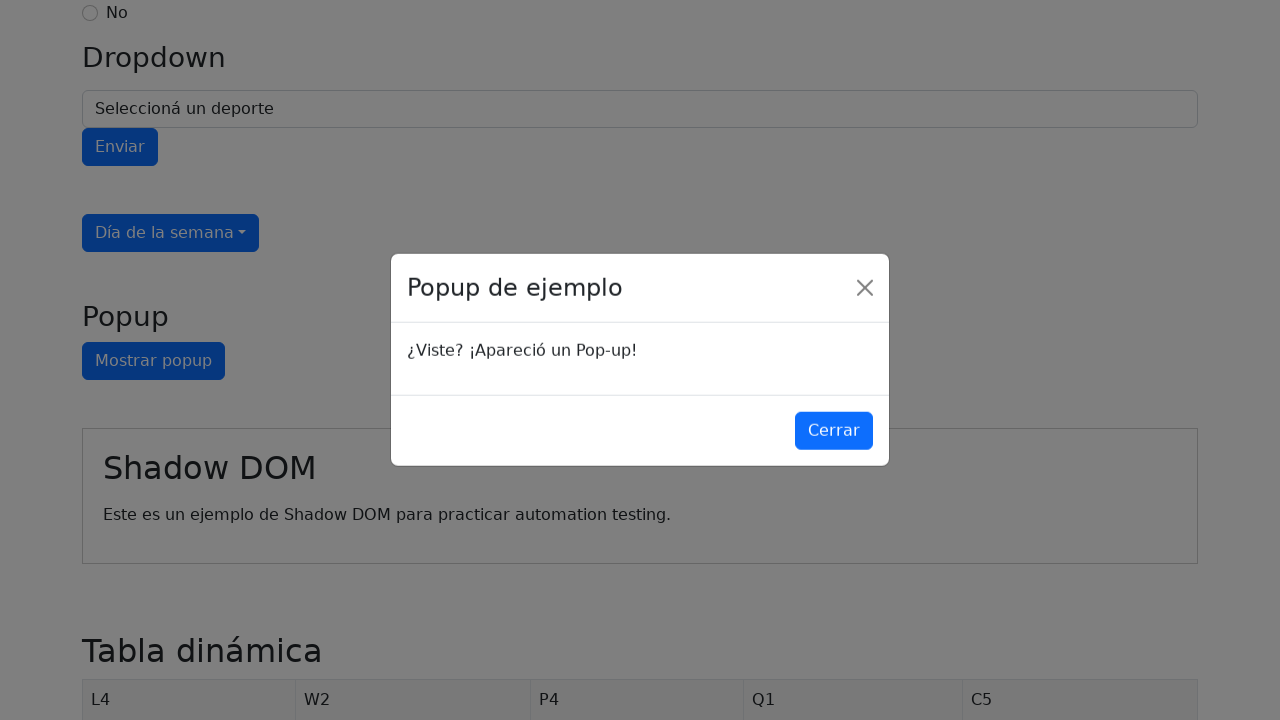

Validated popup message text '¿Viste? ¡Apareció un Pop-up!' is displayed correctly
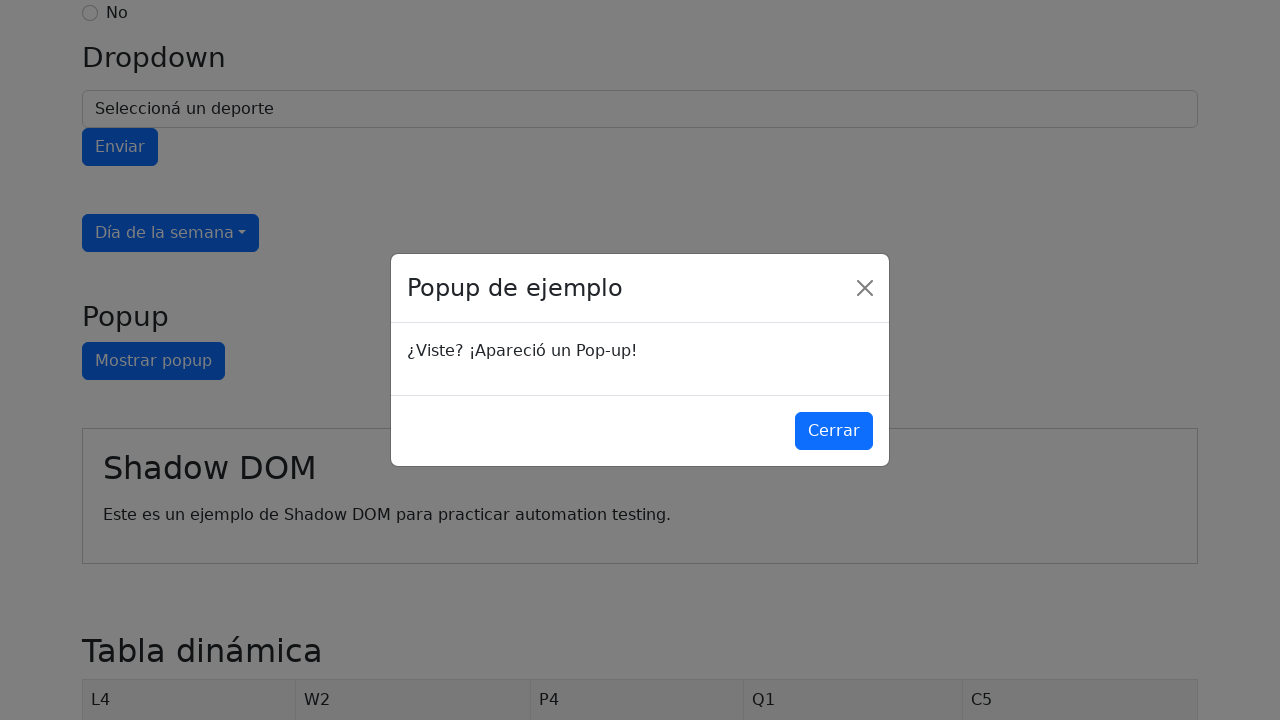

Clicked 'Cerrar' button to close the popup modal at (834, 431) on internal:role=button[name="Cerrar"i]
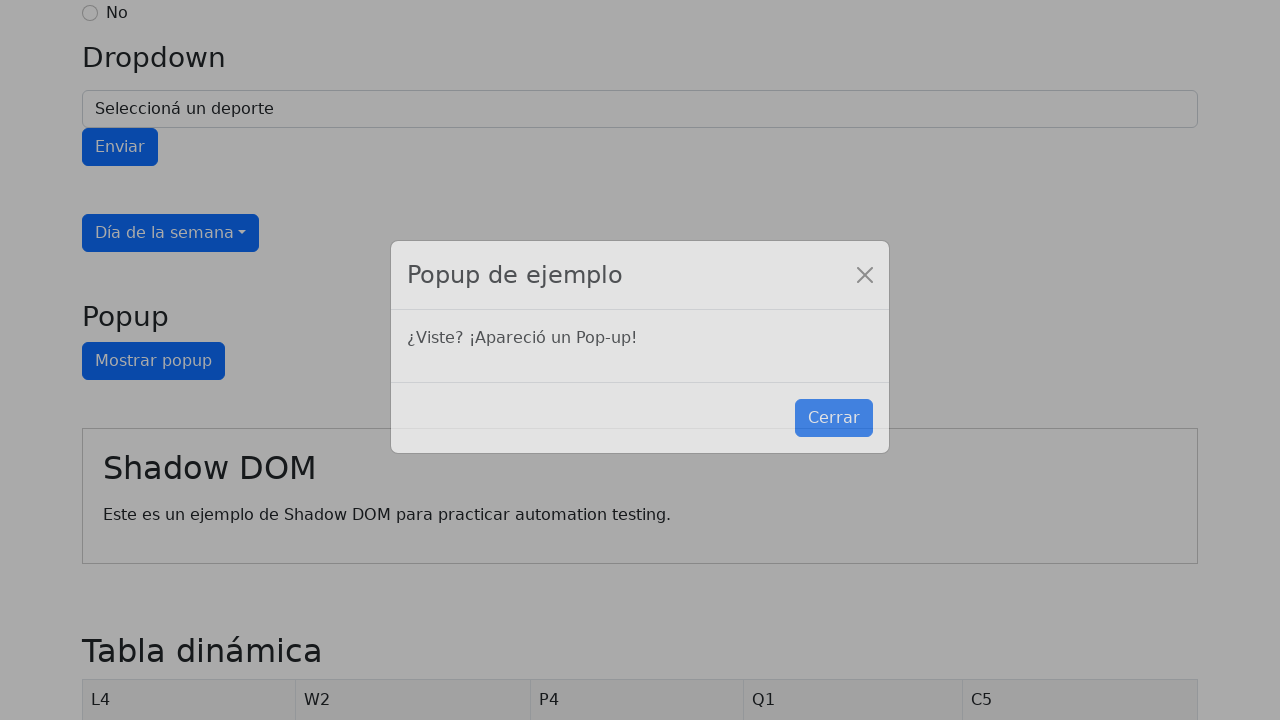

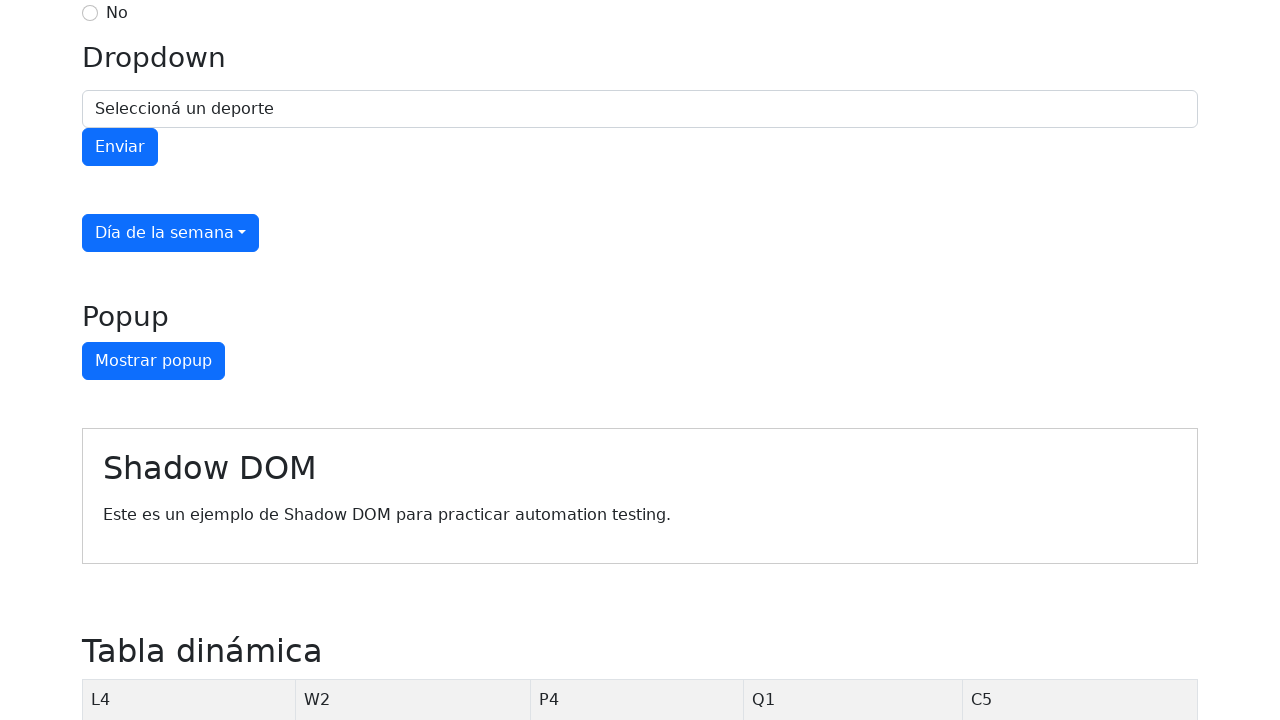